Tests that an unsaved change to an employee's name doesn't persist when switching between employees

Starting URL: https://devmountain-qa.github.io/employee-manager/1.2_Version/index.html

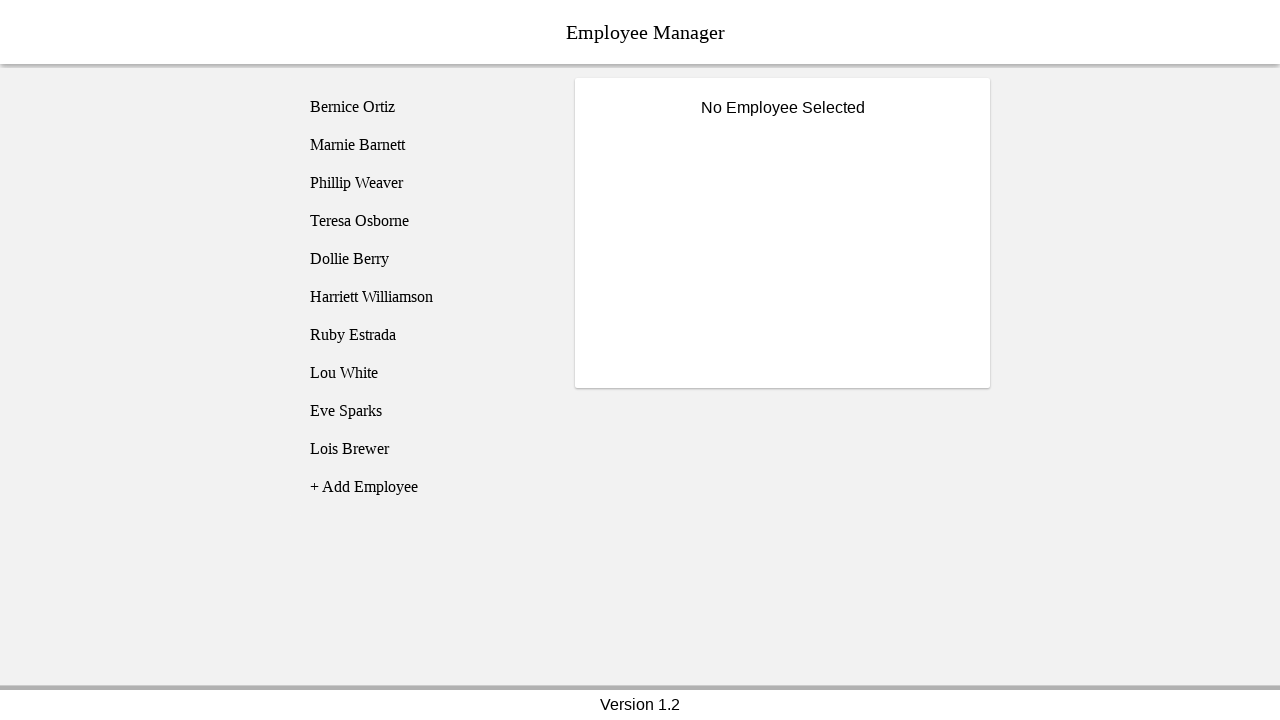

Clicked on Bernice Ortiz employee at (425, 107) on [name='employee1']
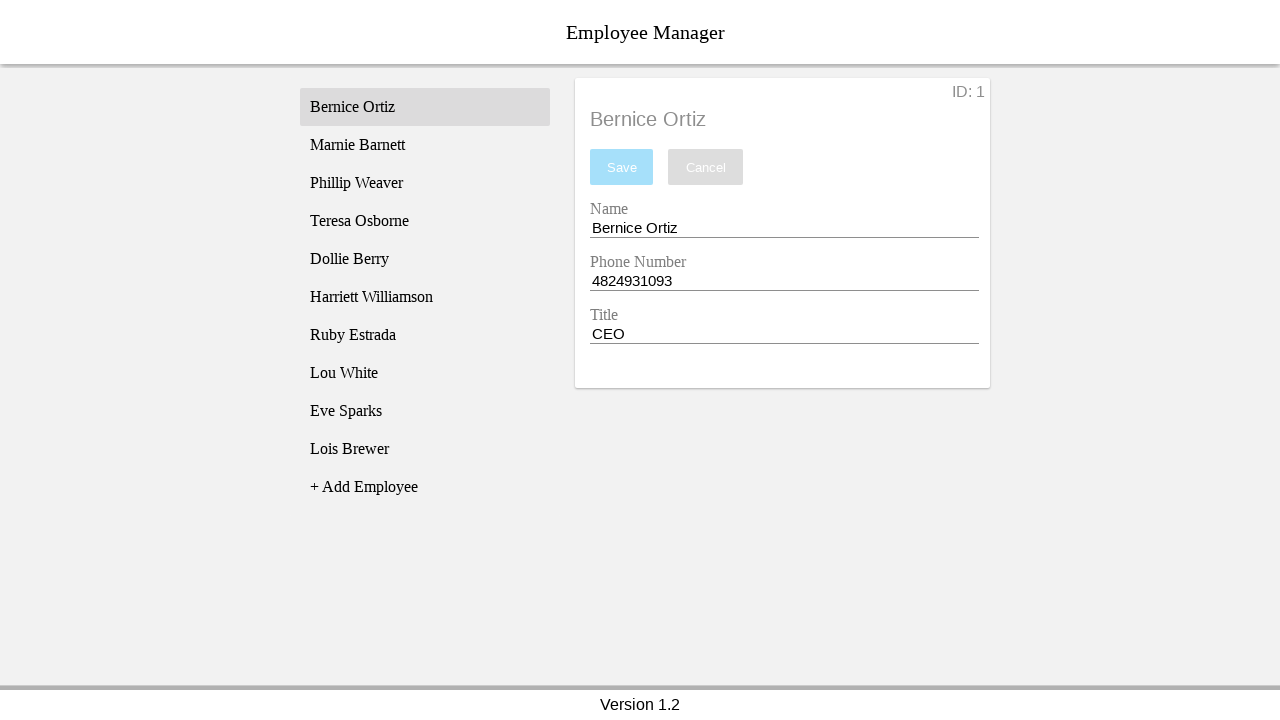

Name input field became visible
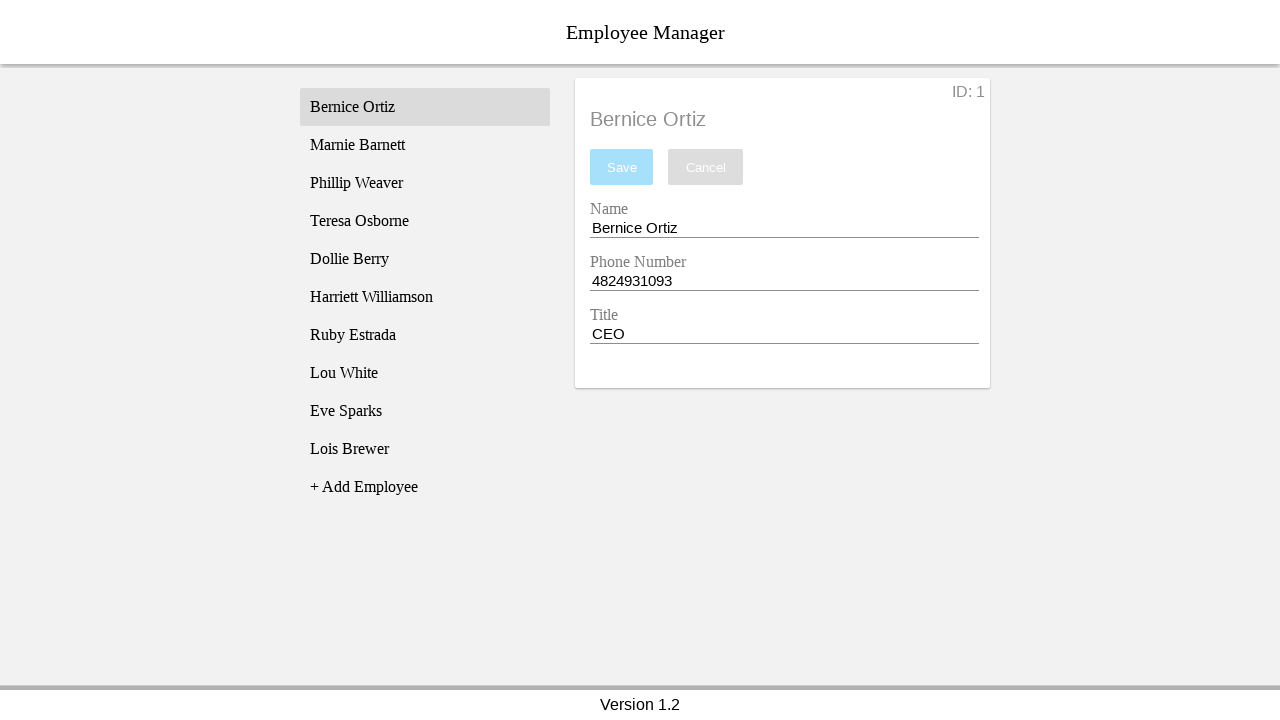

Entered 'Chase Smith' in the name field without saving on [name='nameEntry']
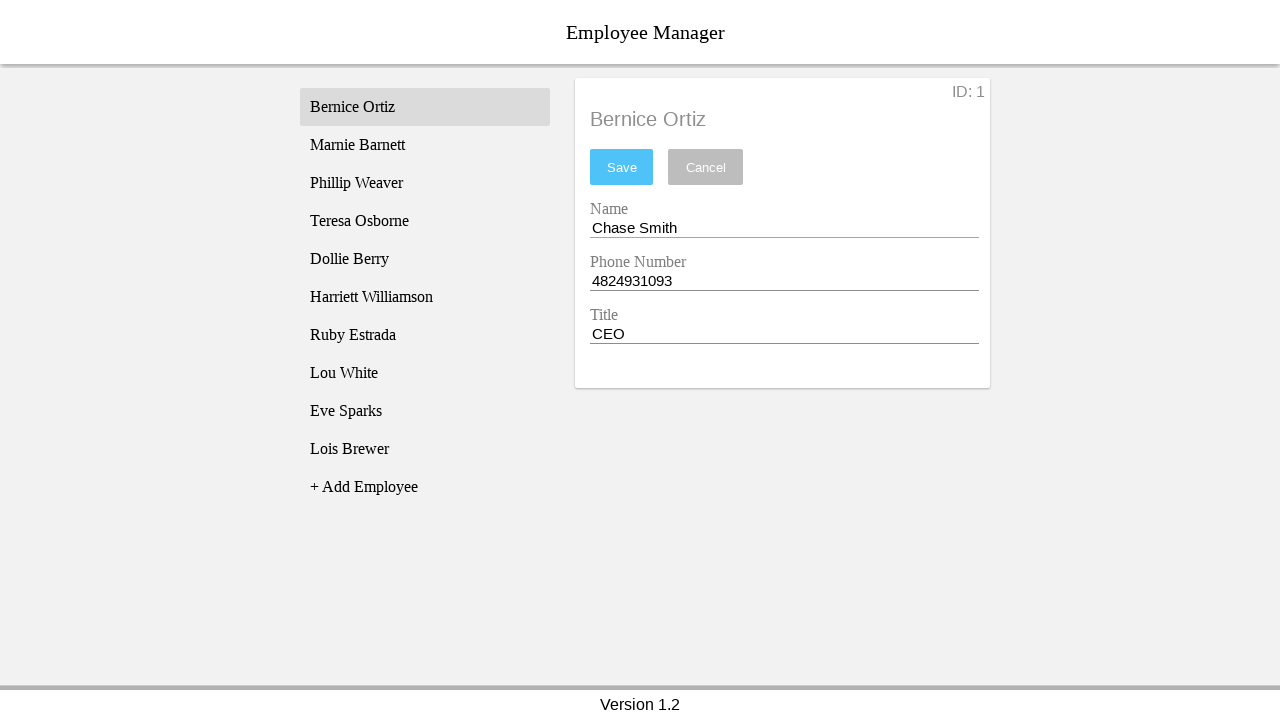

Clicked on Phillip Weaver employee to switch away at (425, 183) on [name='employee3']
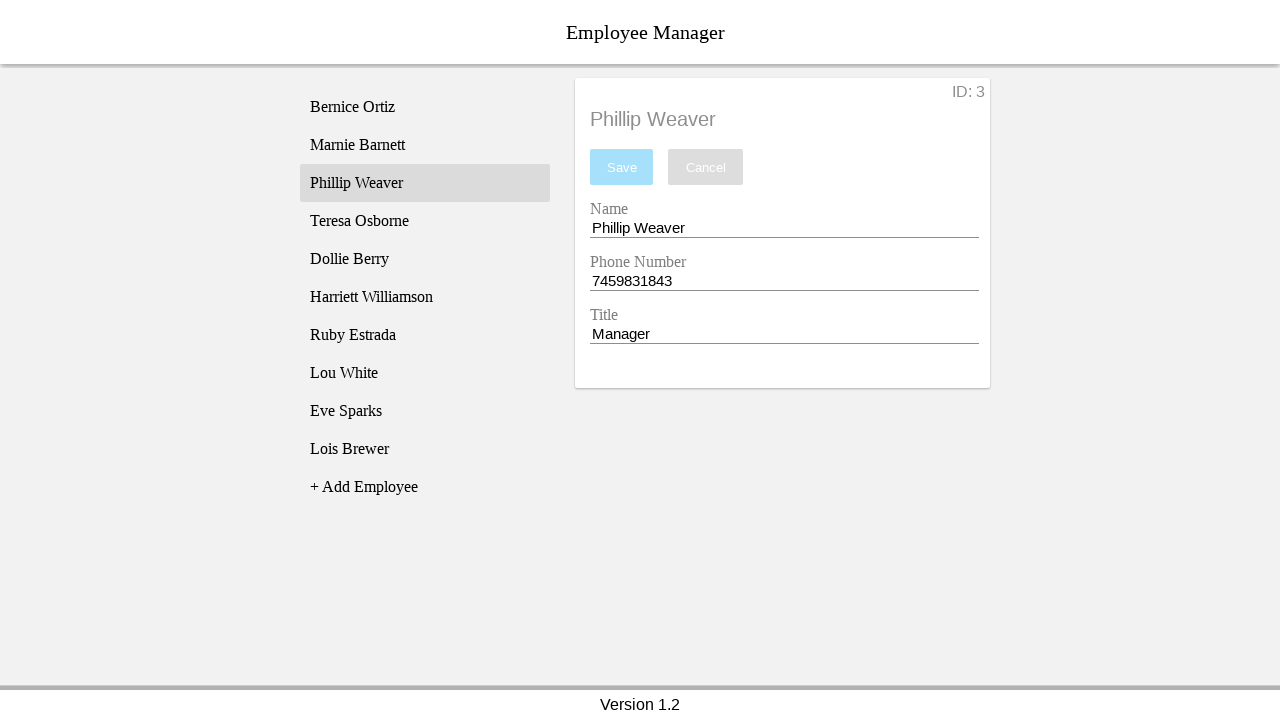

Phillip Weaver's name displayed in title
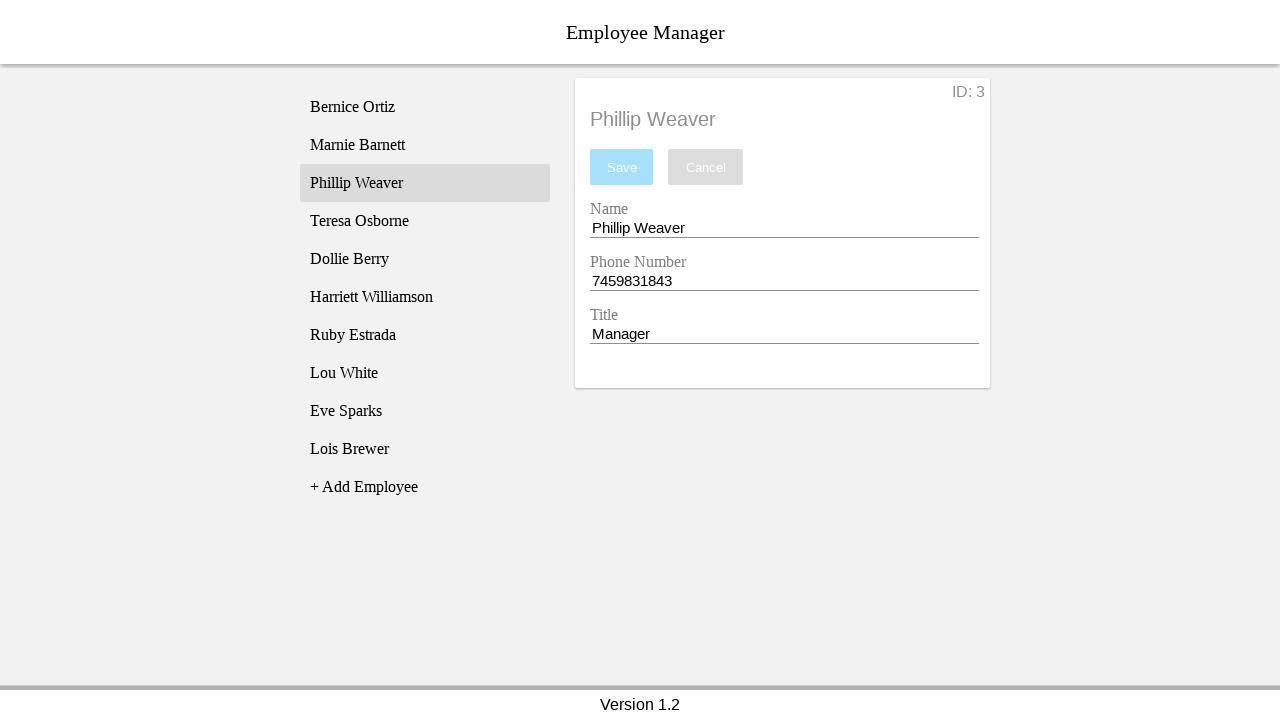

Clicked back on Bernice Ortiz employee at (425, 107) on [name='employee1']
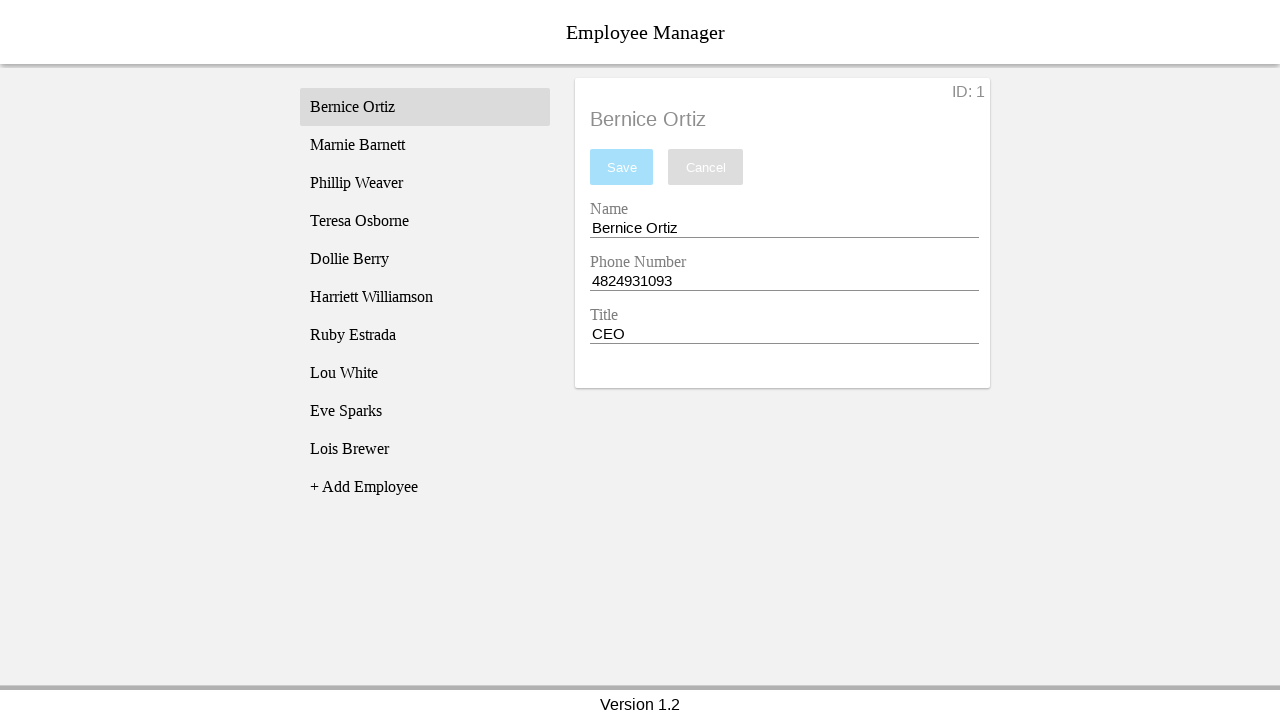

Bernice Ortiz's name displayed in title
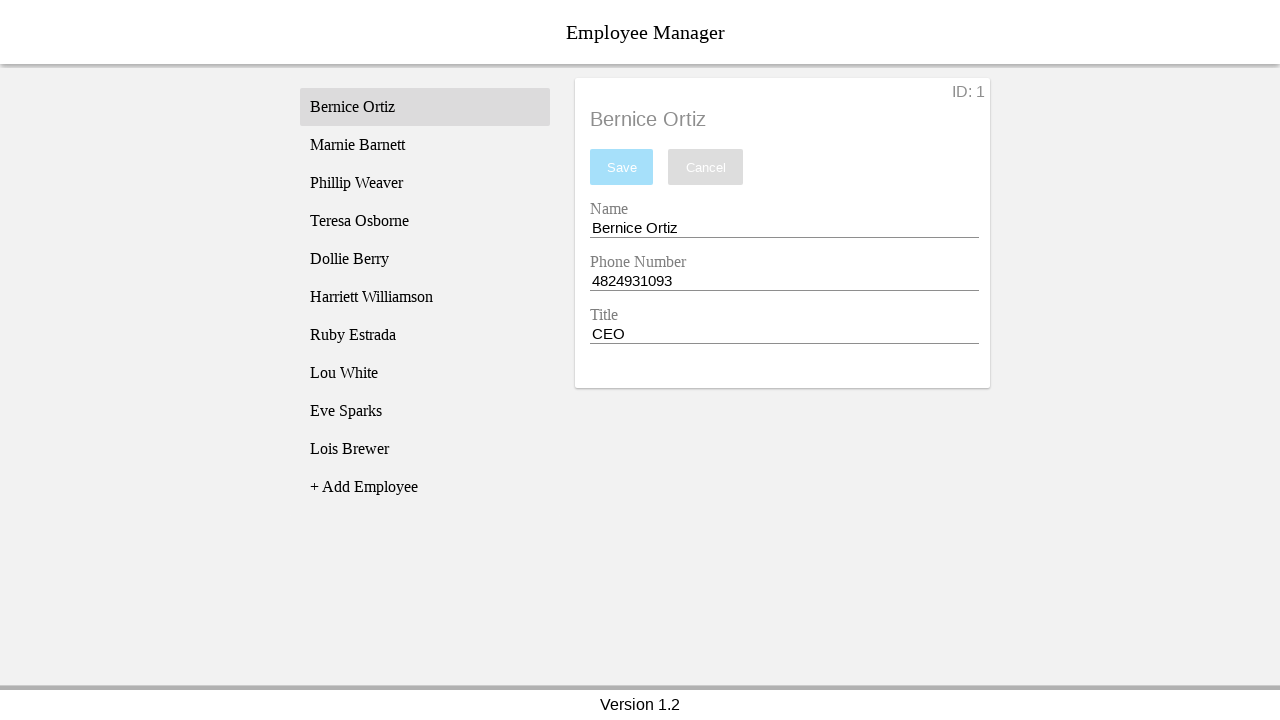

Verified name field is present and shows original name (unsaved change did not persist)
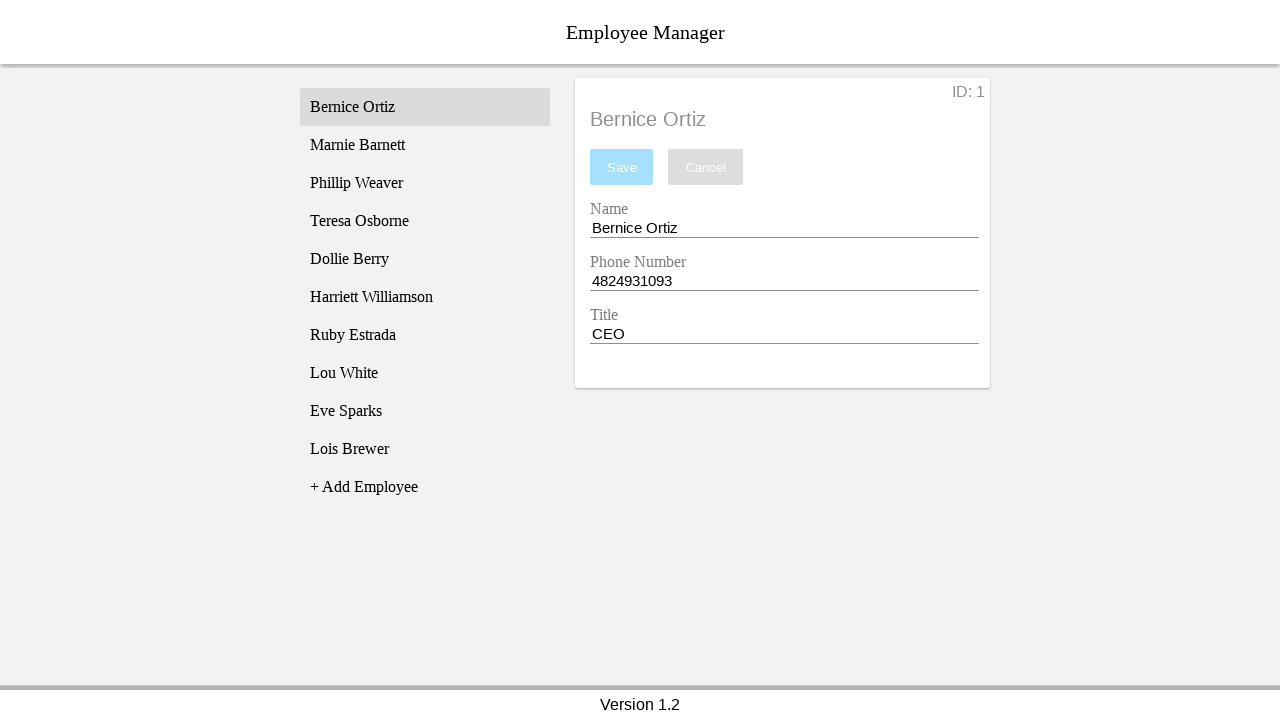

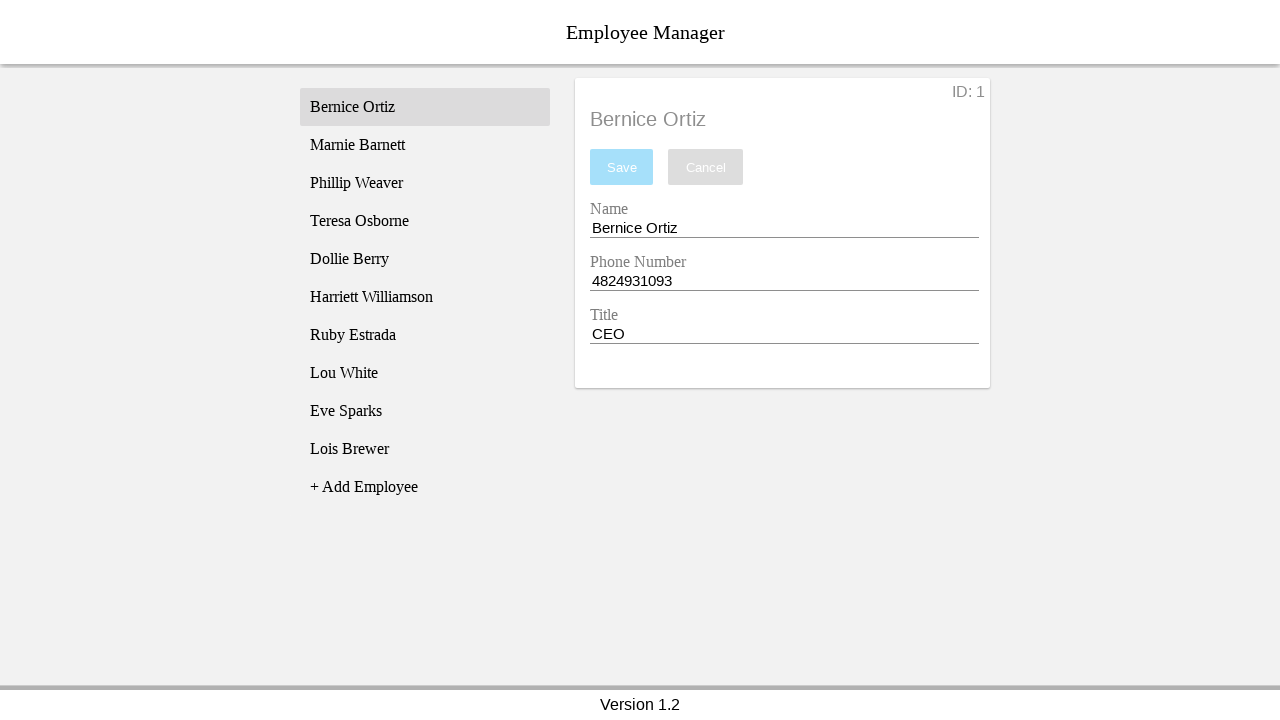